Tests tag deletion by clicking the X button on the first tag and verifying it gets removed

Starting URL: https://qaplayground.dev/apps/tags-input-box/

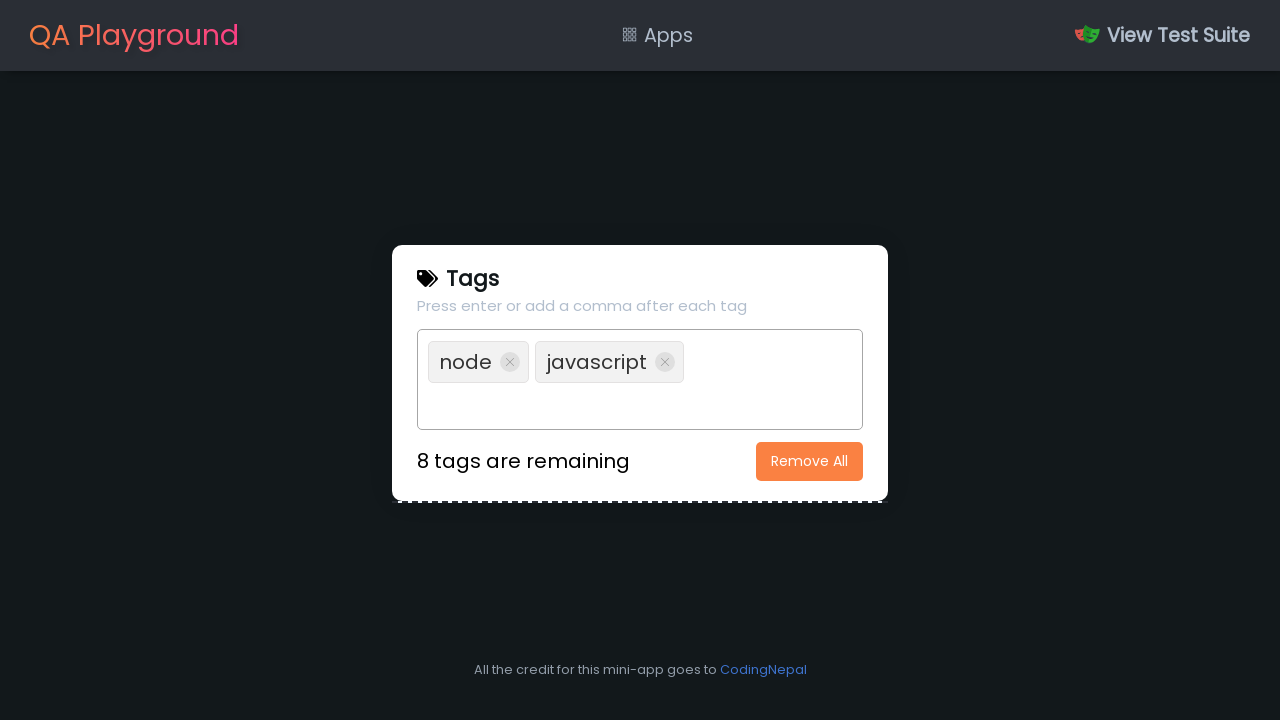

Counted existing tags before deletion
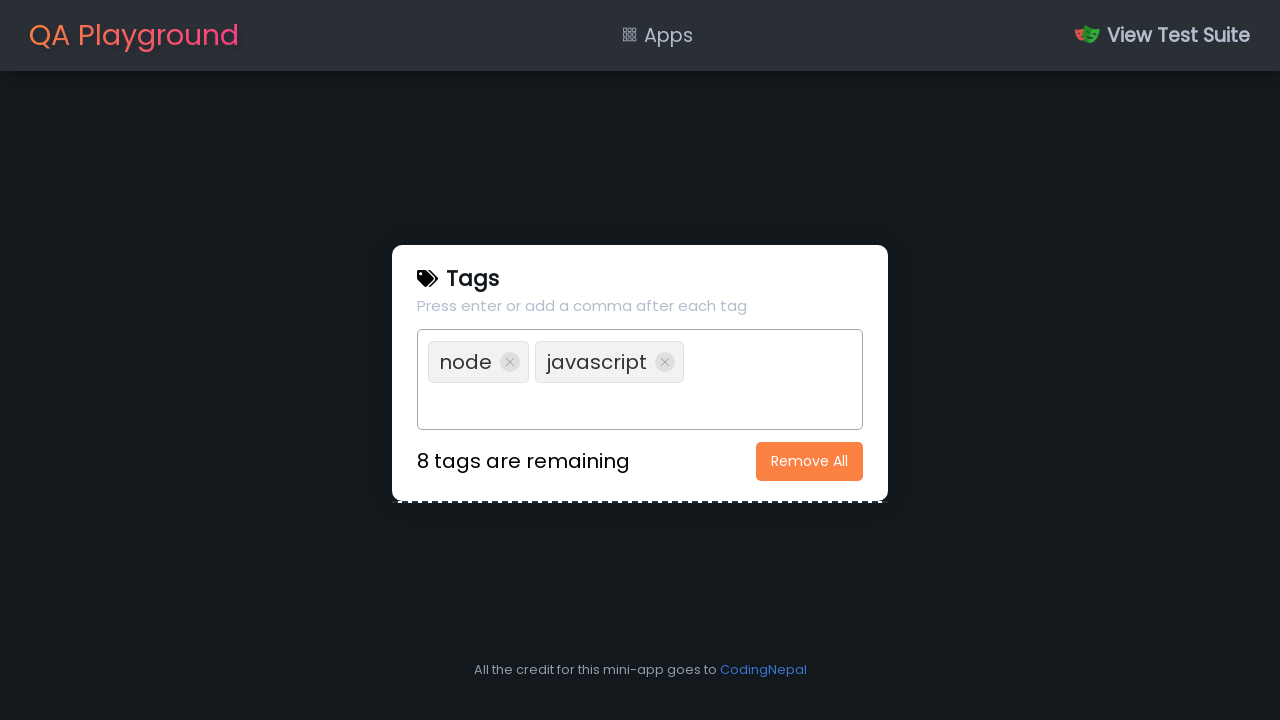

Clicked X button on first tag to remove it at (510, 362) on xpath=//li[1]/i
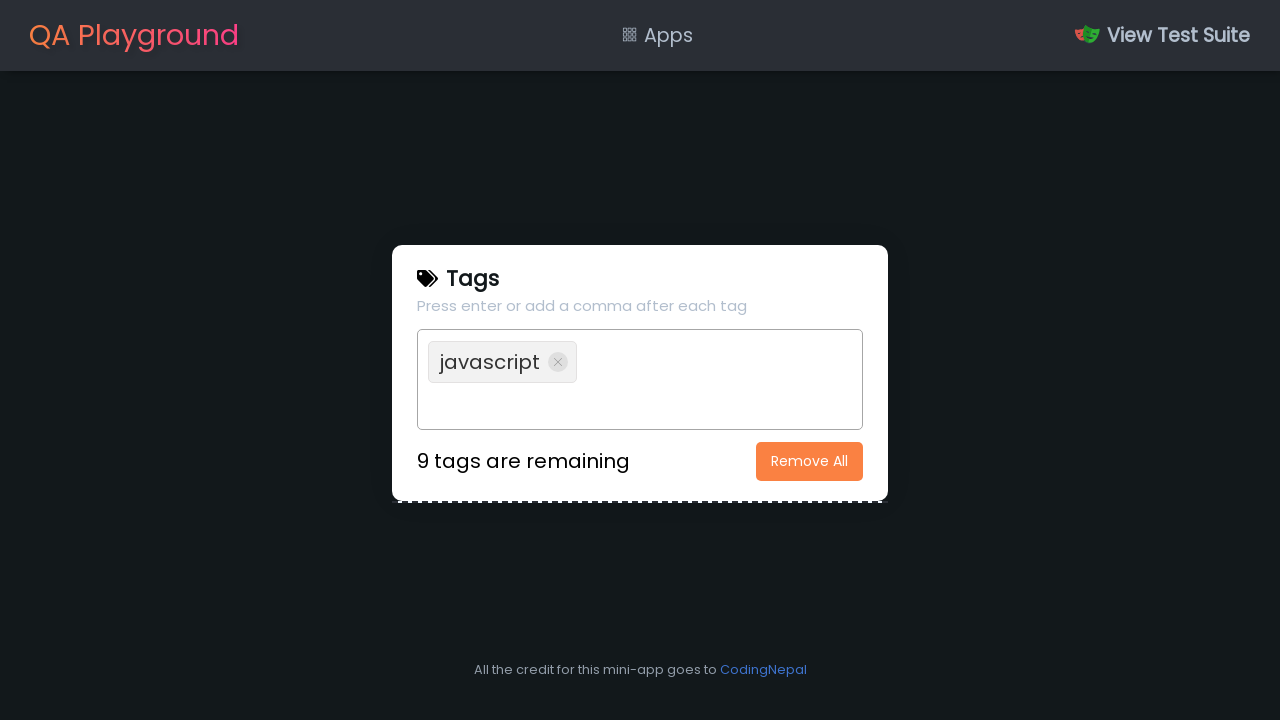

Counted tags after deletion
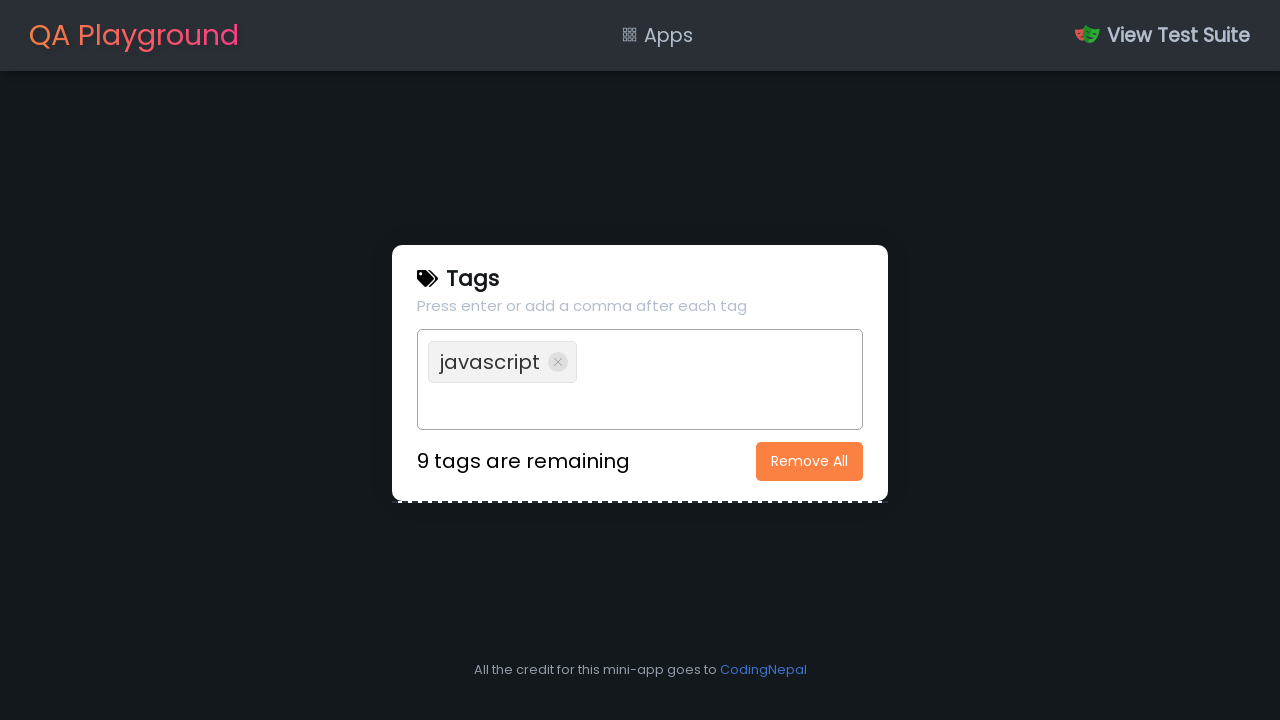

Verified that tag was successfully removed (count decreased by 1)
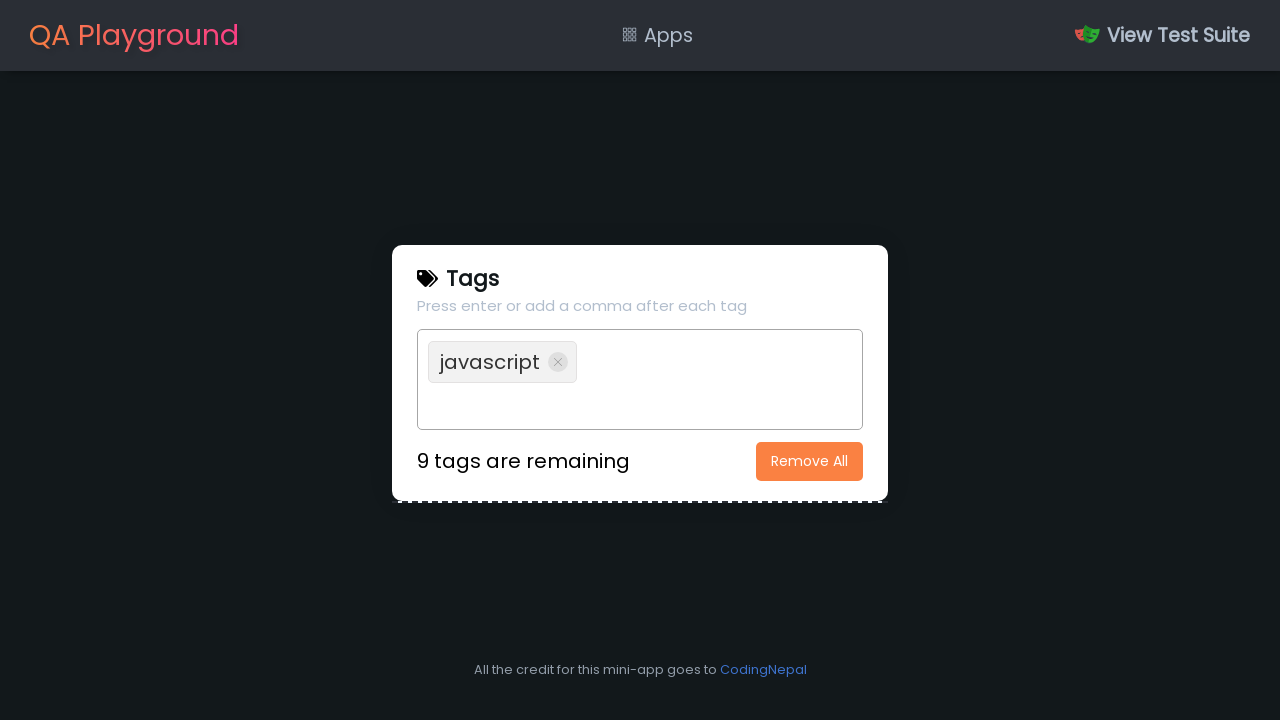

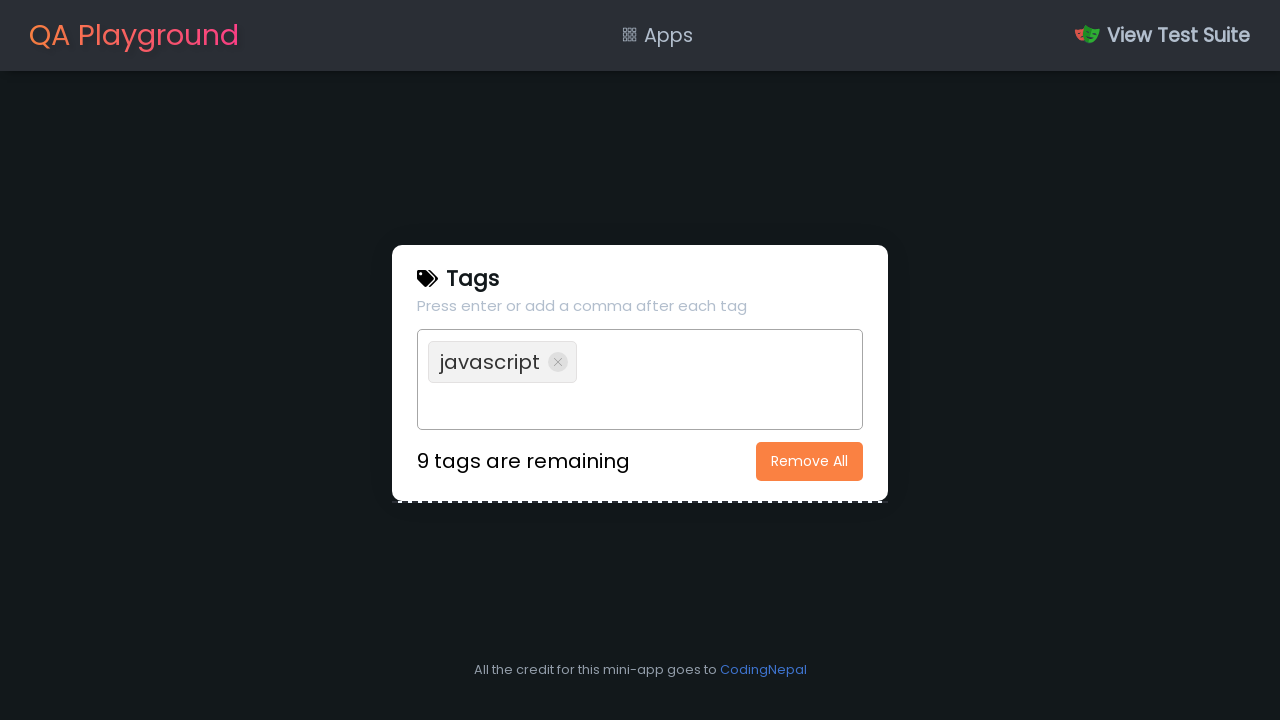